Tests mouse hover functionality by hovering over menu items to reveal submenus

Starting URL: https://demoqa.com/menu/

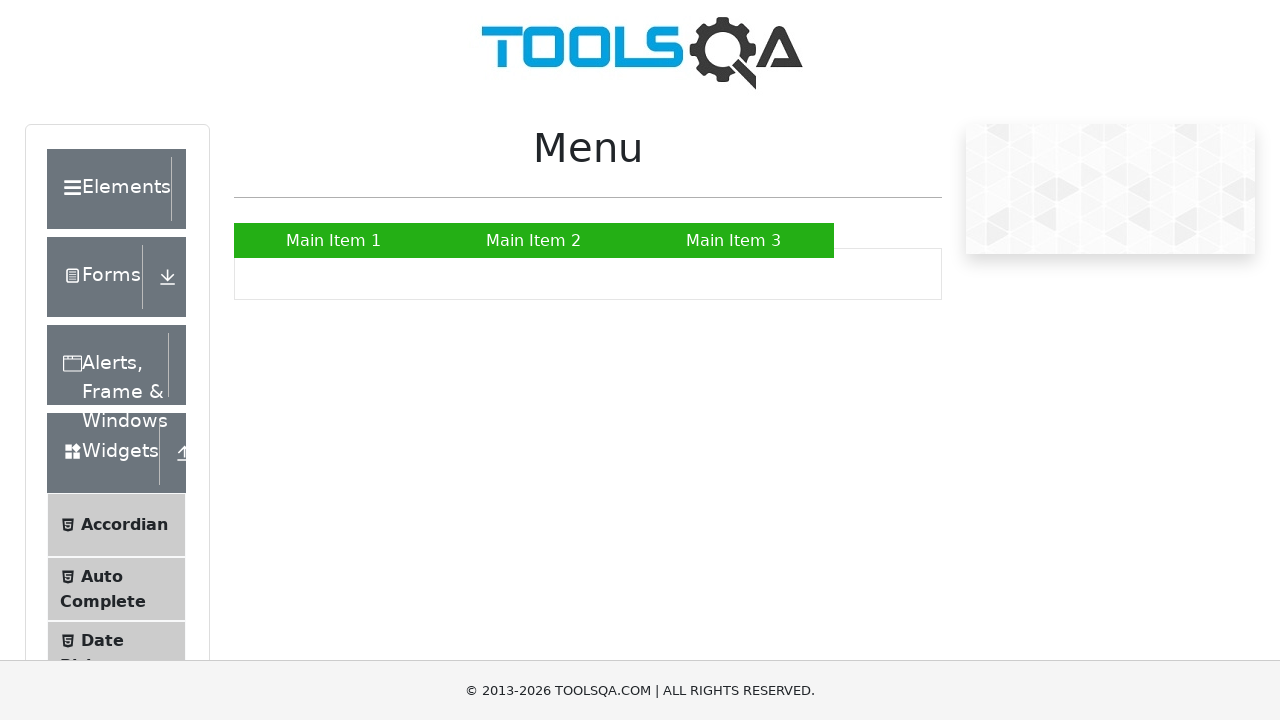

Hovered over Main Item 2 to reveal submenu at (534, 240) on a:has-text('Main Item 2')
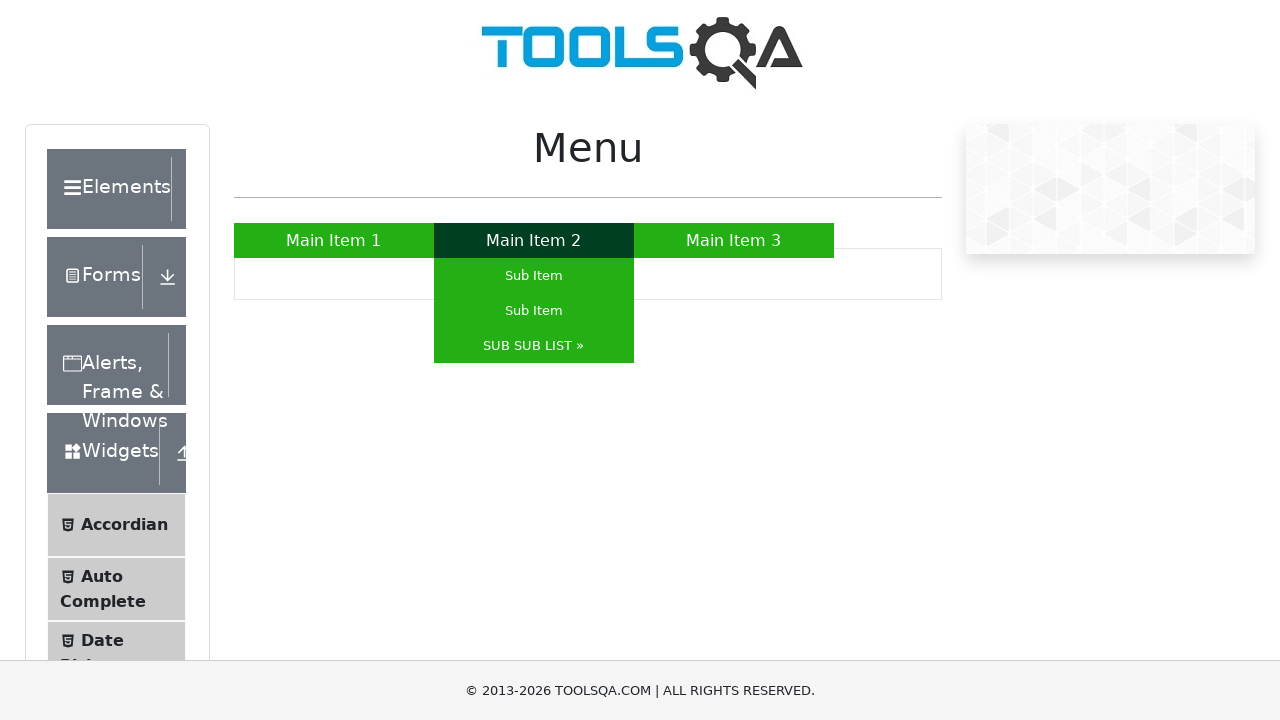

Waited for submenu to appear
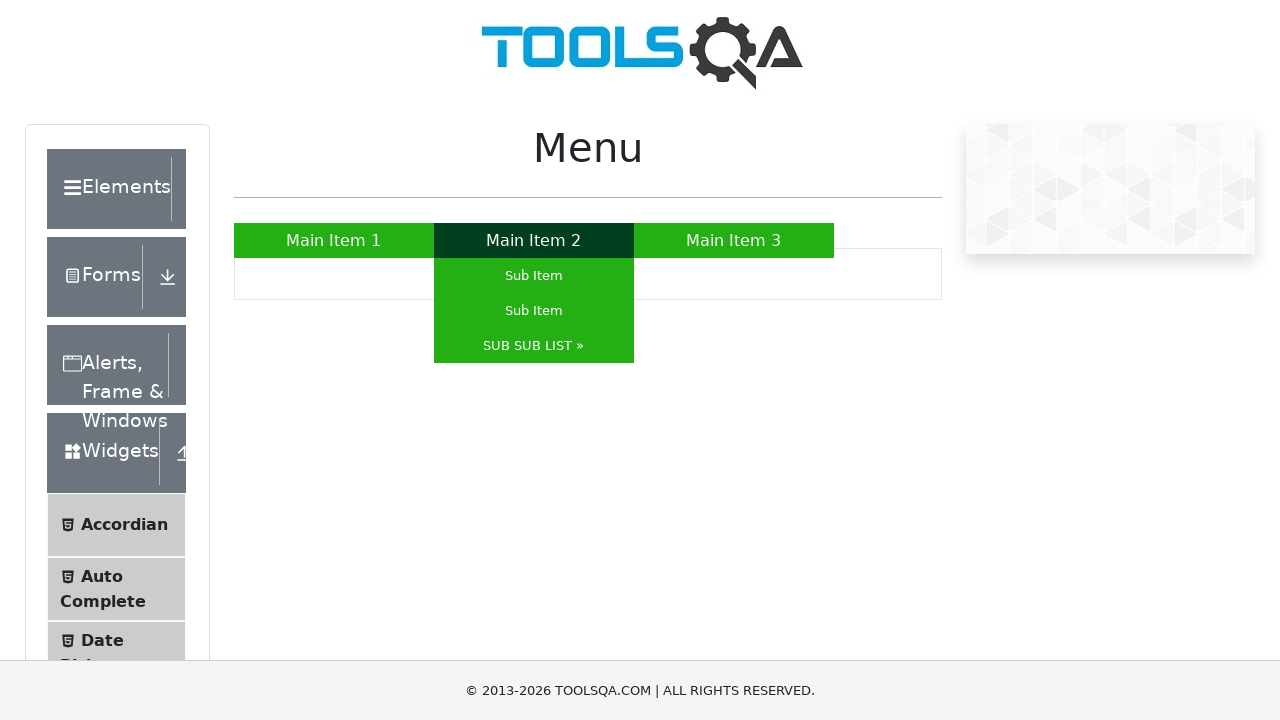

Hovered over SUB SUB LIST submenu option at (534, 346) on a:has-text('SUB SUB LIST')
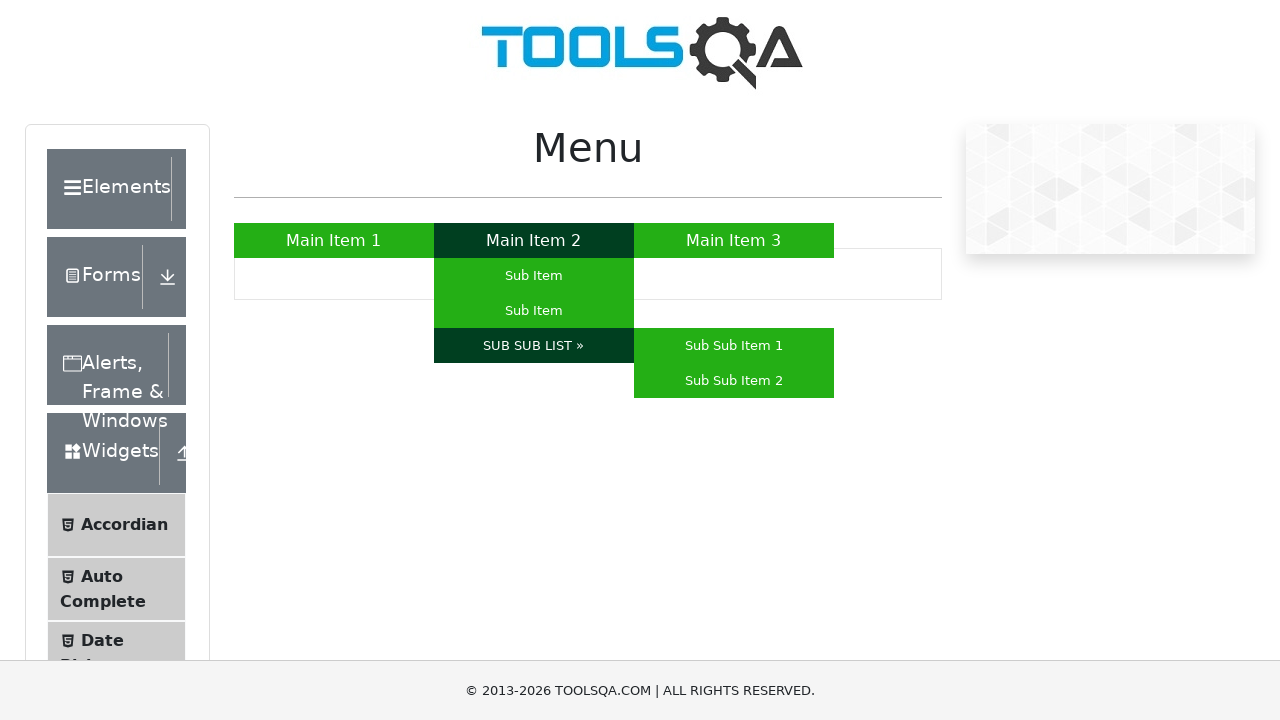

Waited to observe final hover state
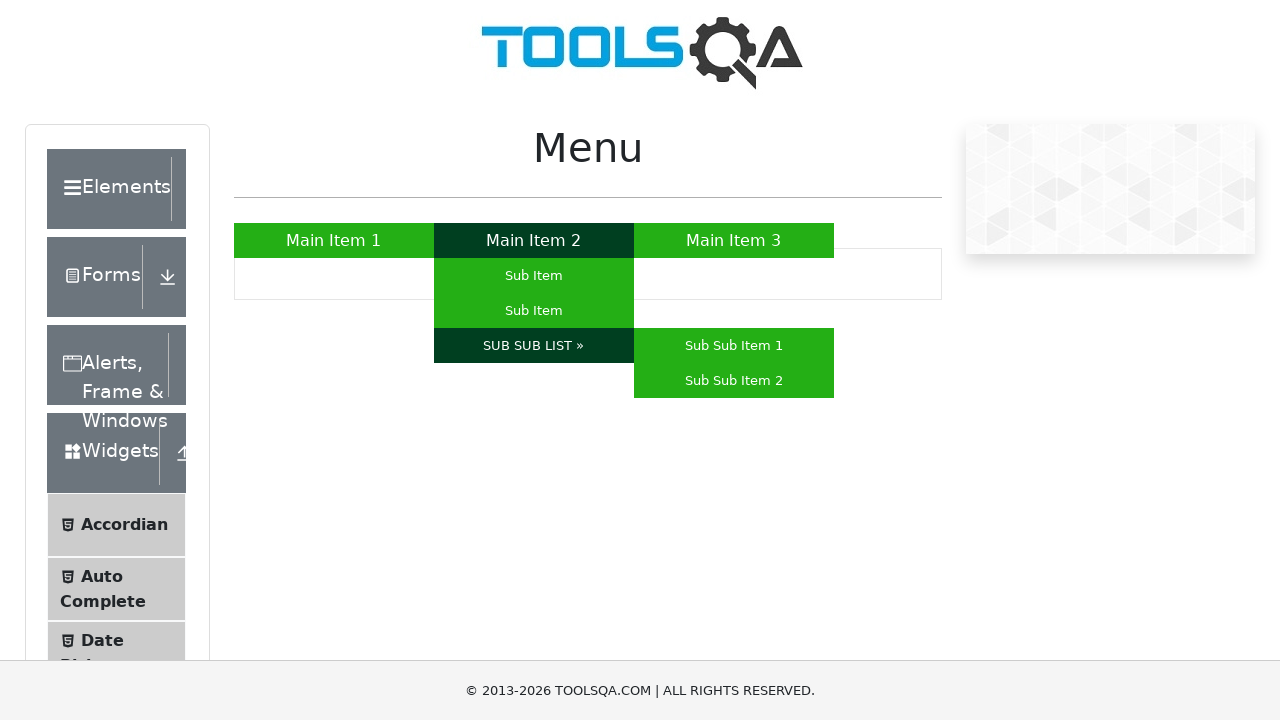

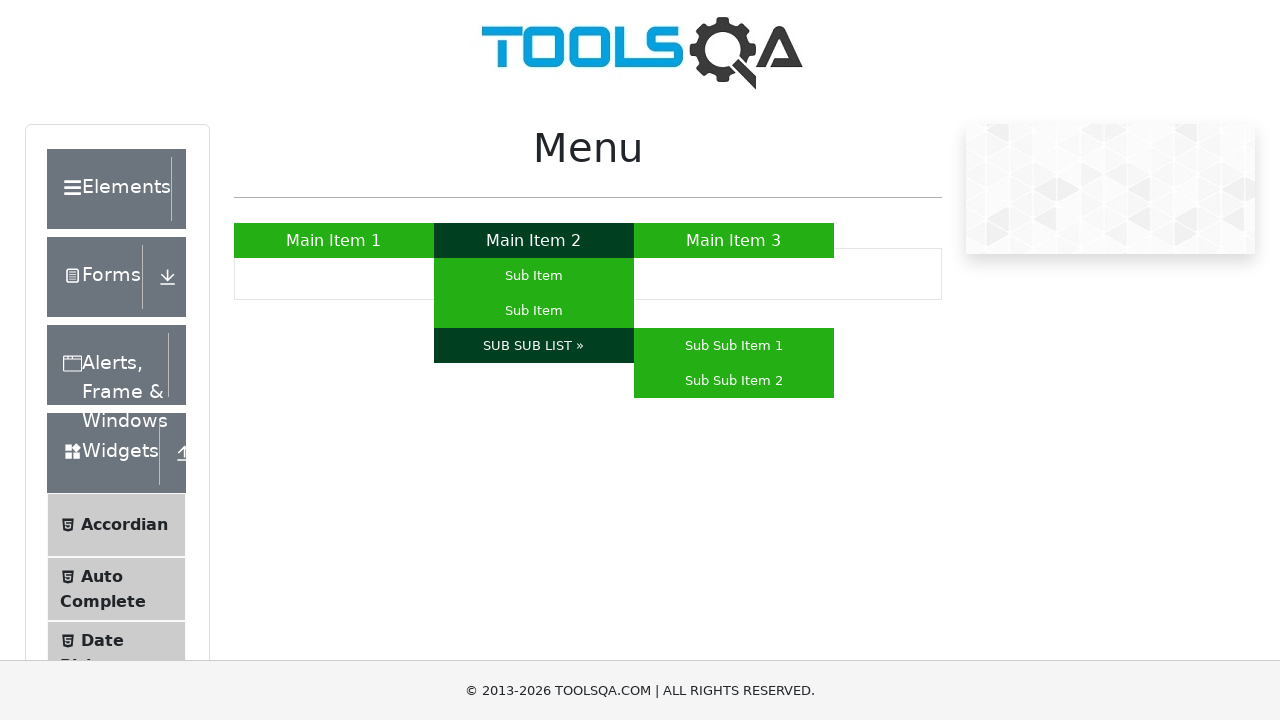